Basic browser demonstration that navigates to saucedemo.com, performs window maximize/minimize operations, and retrieves the page title and URL.

Starting URL: https://www.saucedemo.com/

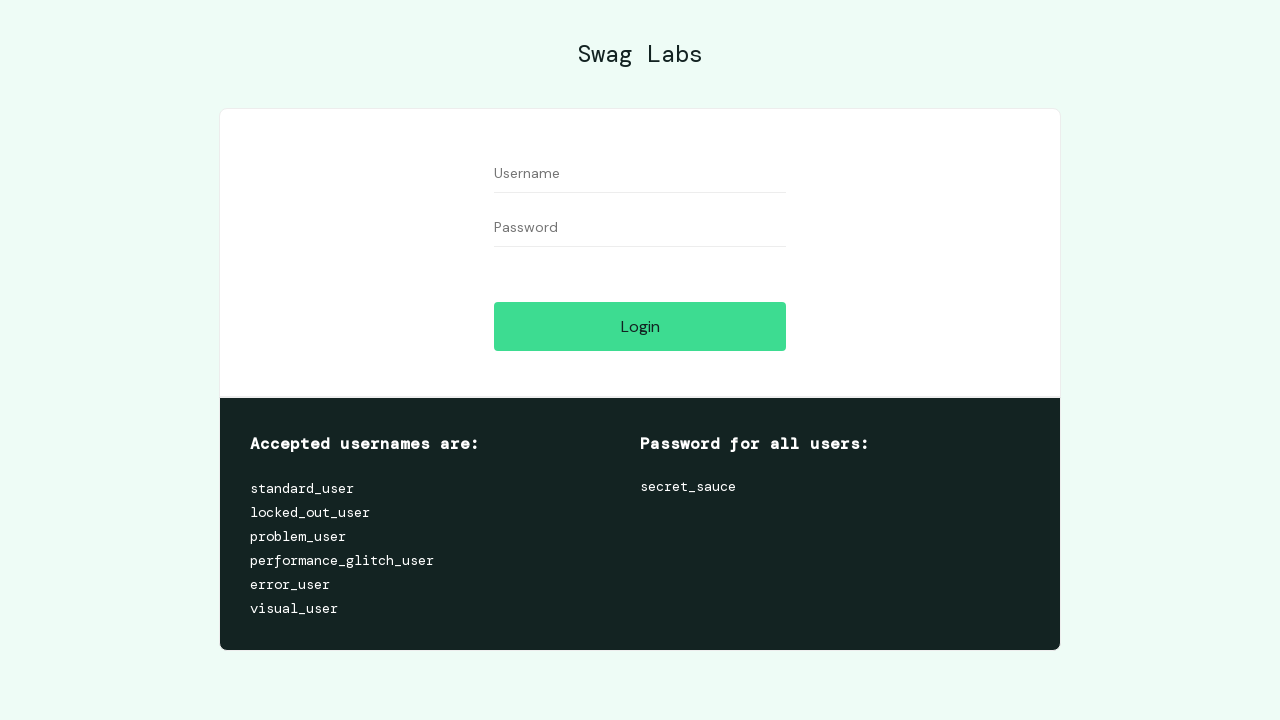

Set viewport size to 1920x1080 to maximize browser window
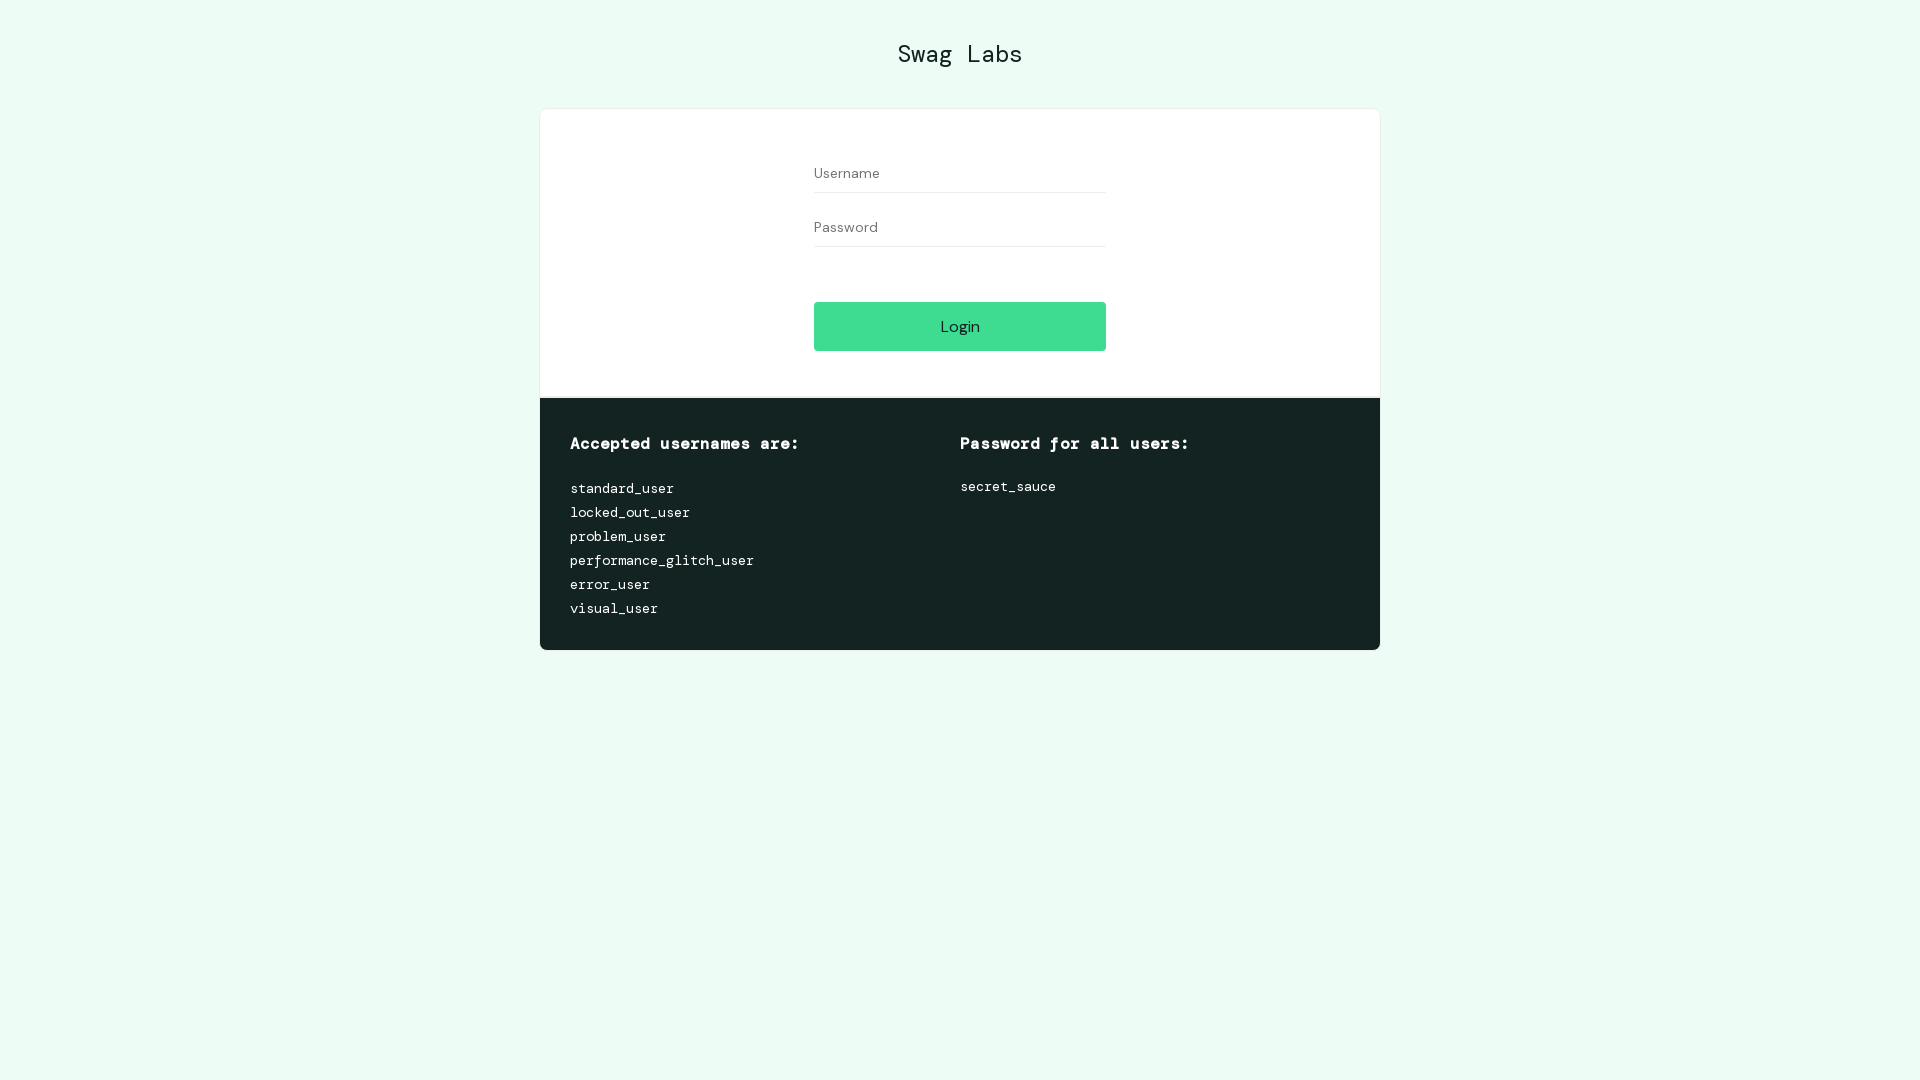

Retrieved page title: Swag Labs
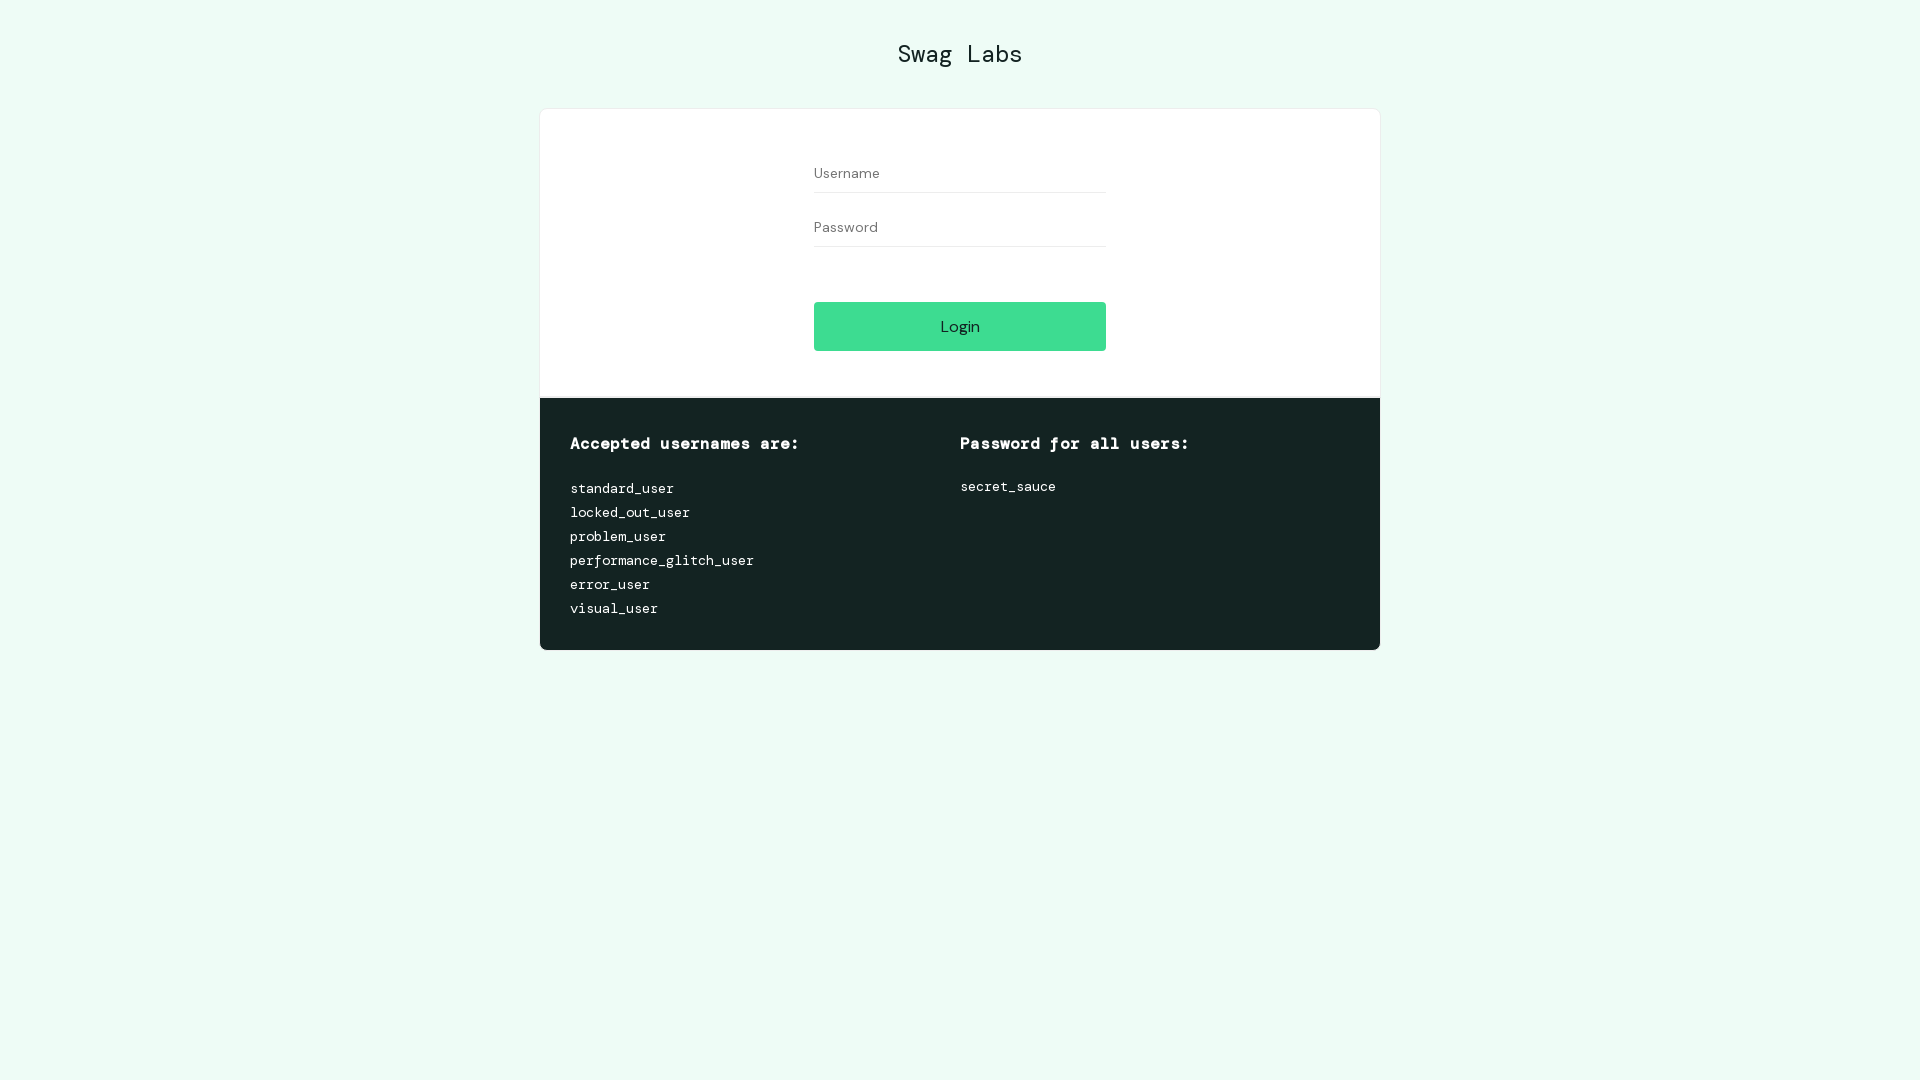

Retrieved current URL: https://www.saucedemo.com/
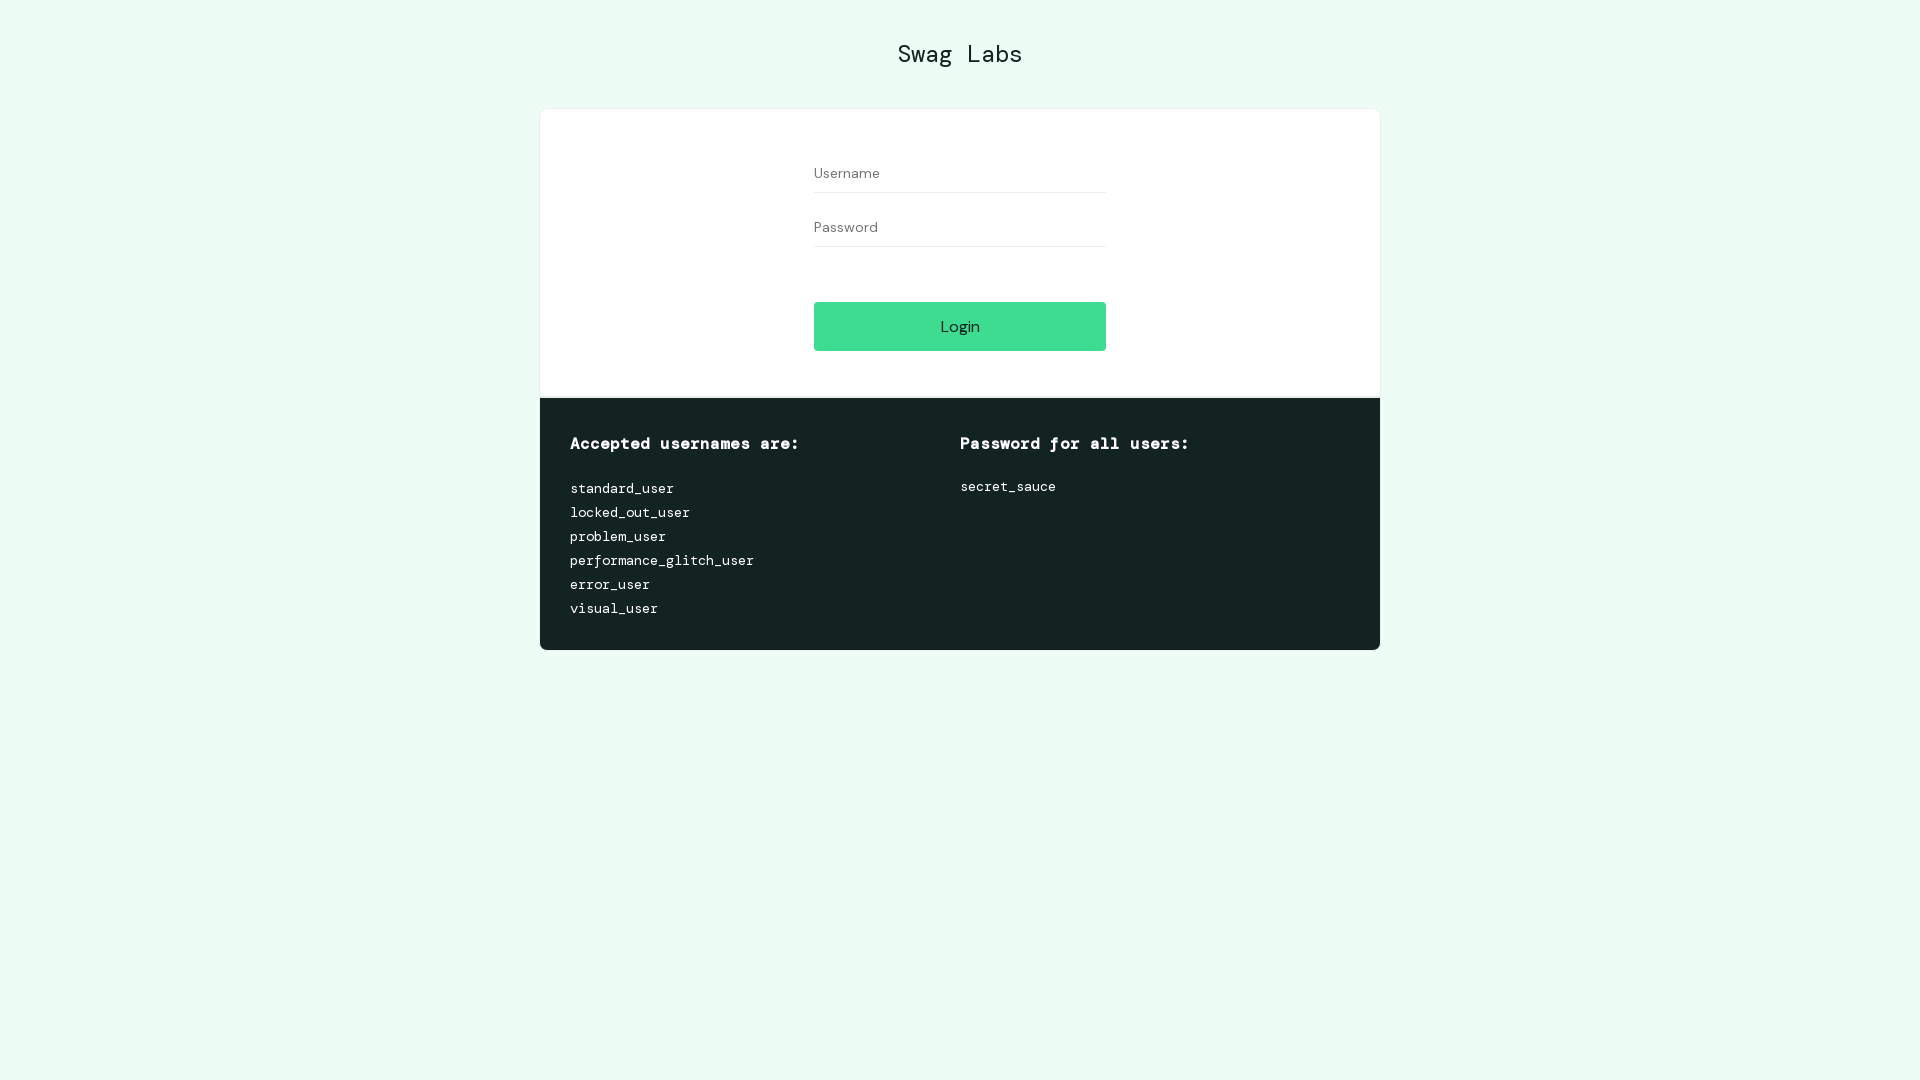

Waited for page to reach domcontentloaded state
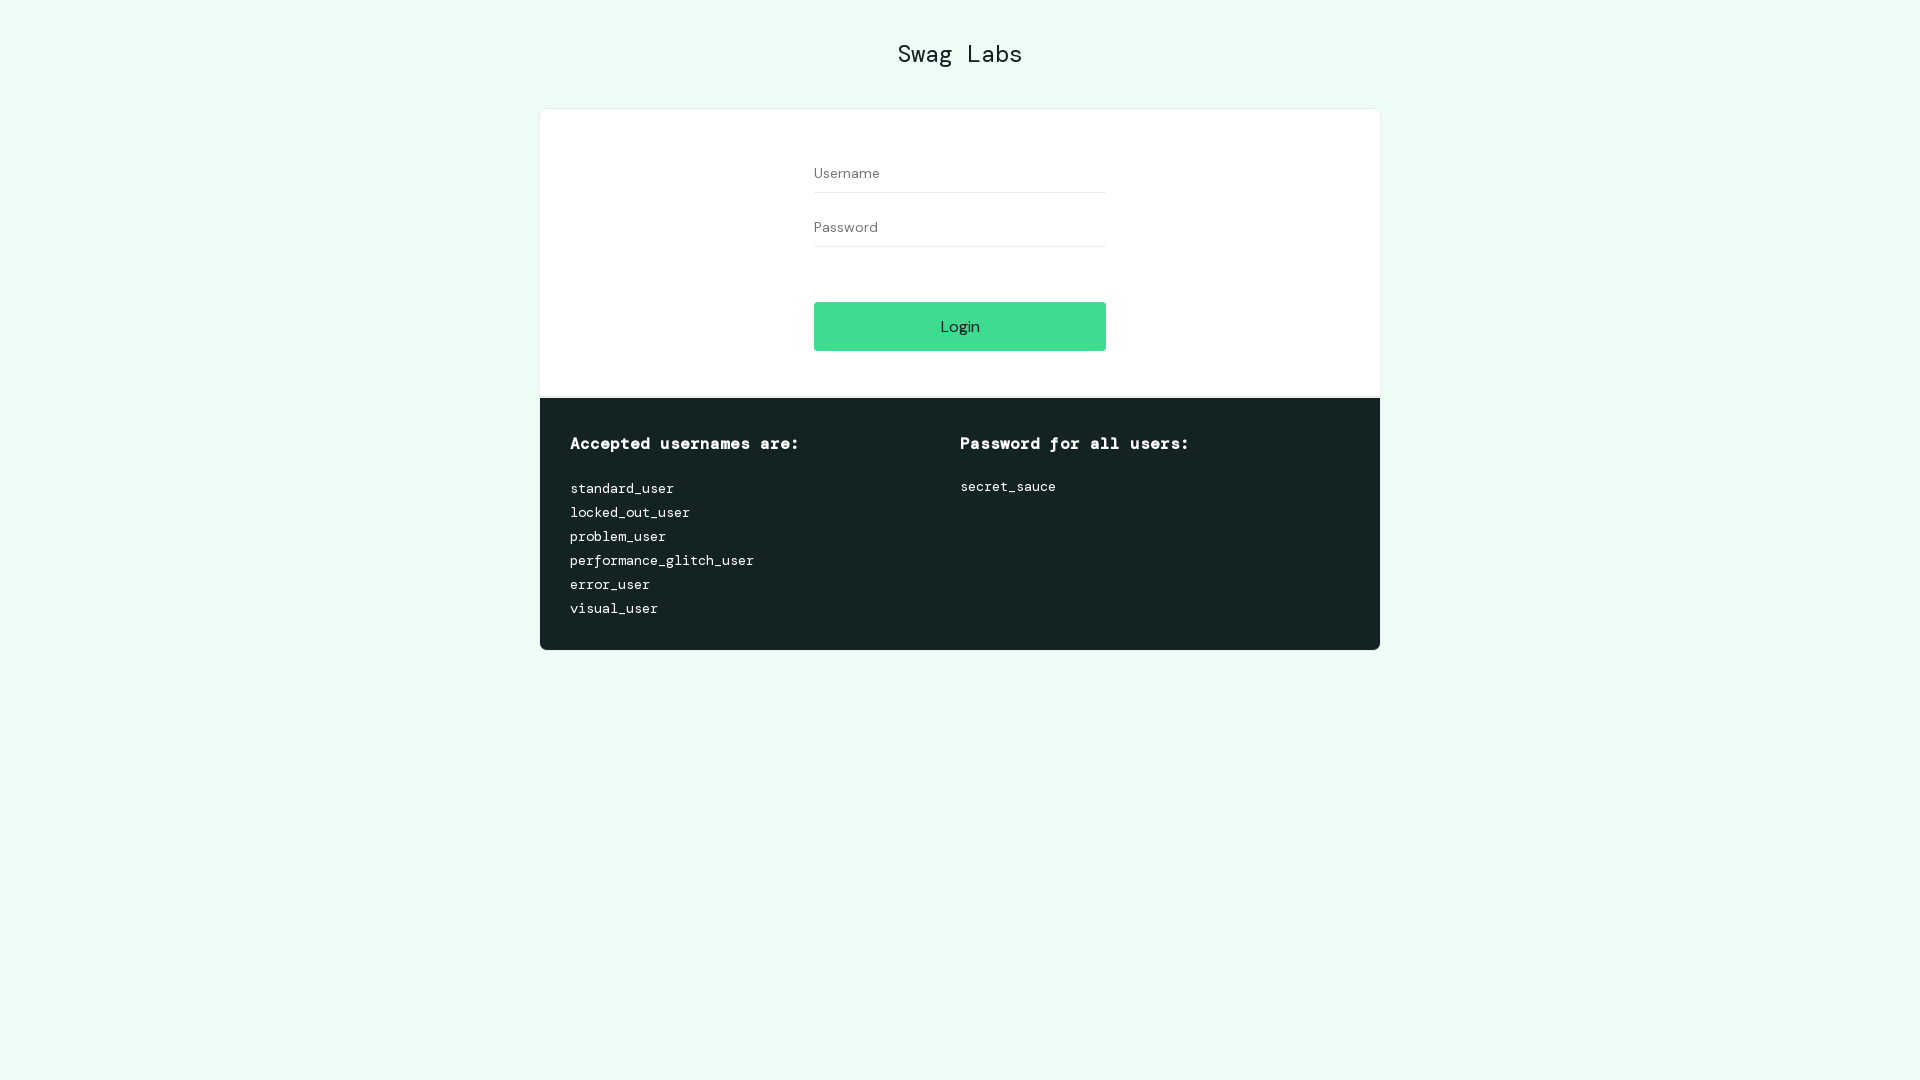

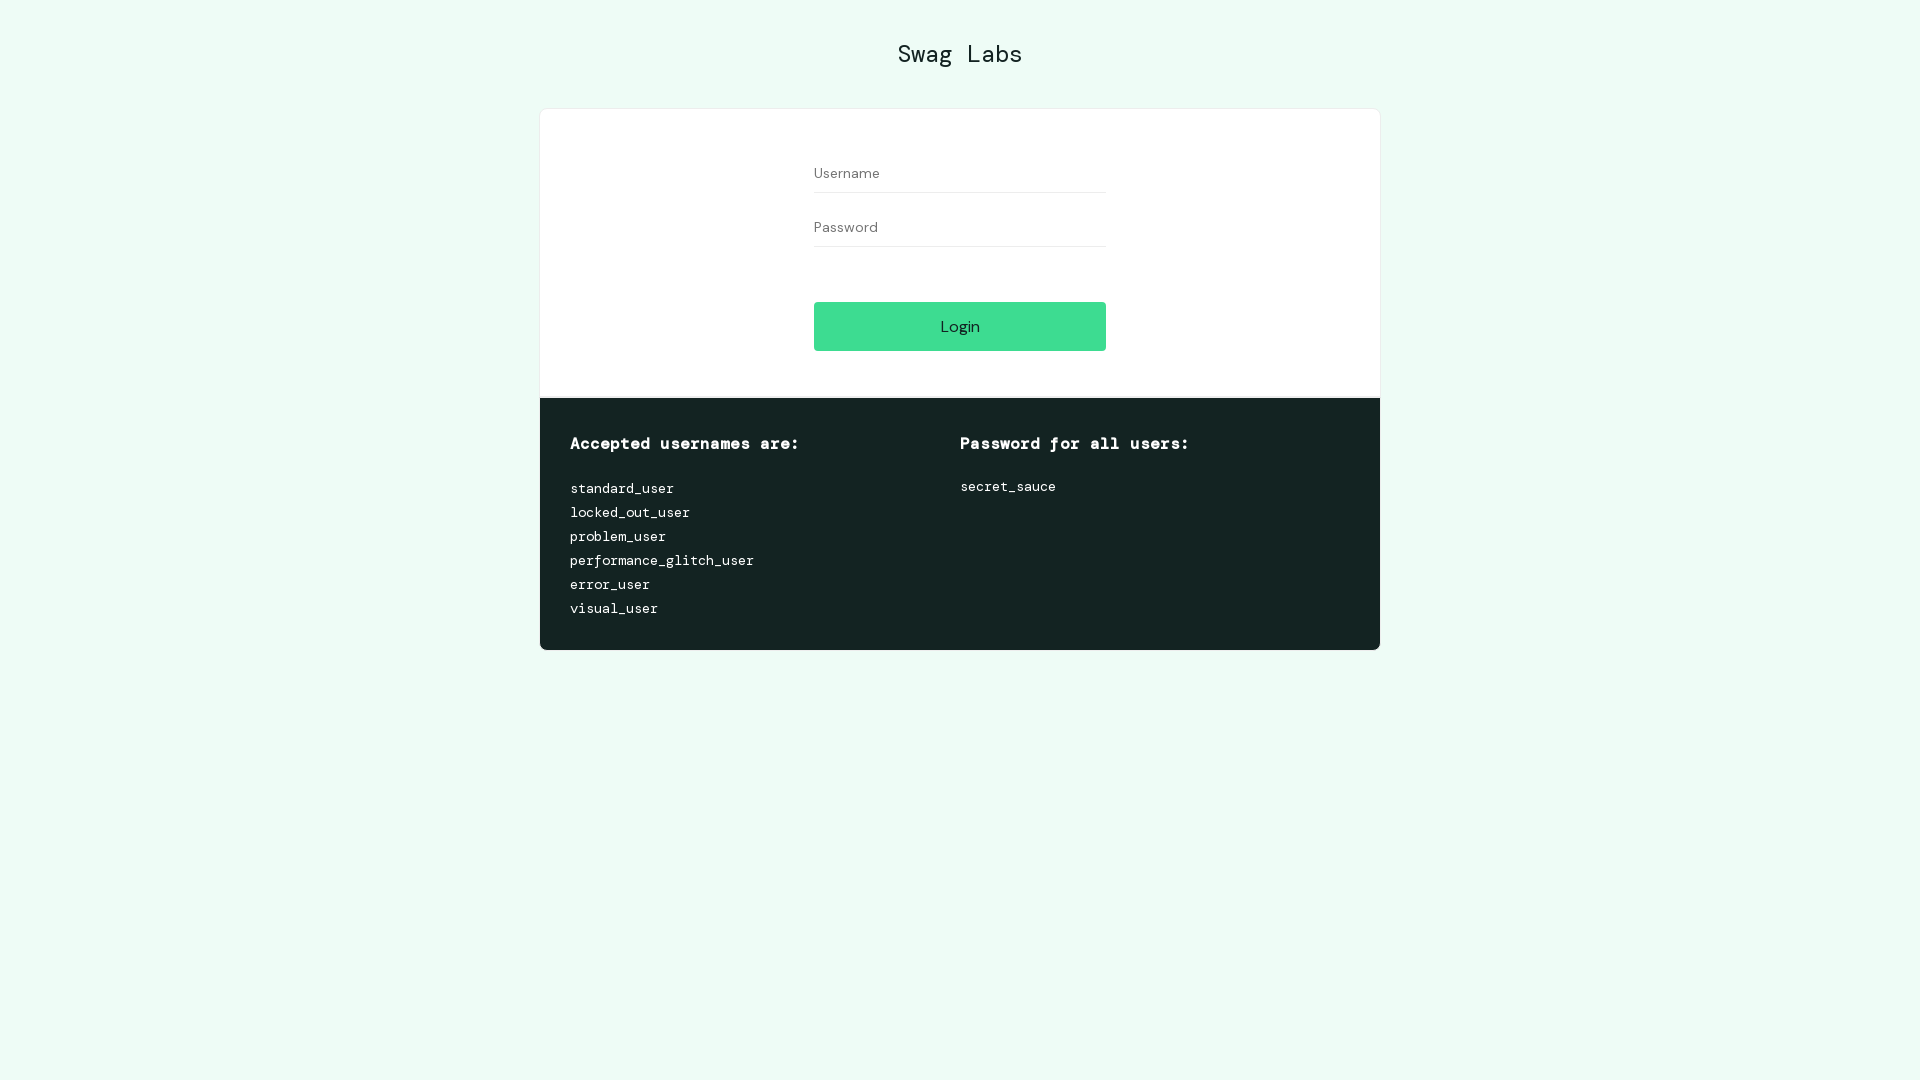